Tests XPath traversing capabilities by navigating between parent and sibling elements on an automation practice page

Starting URL: https://rahulshettyacademy.com/AutomationPractice/

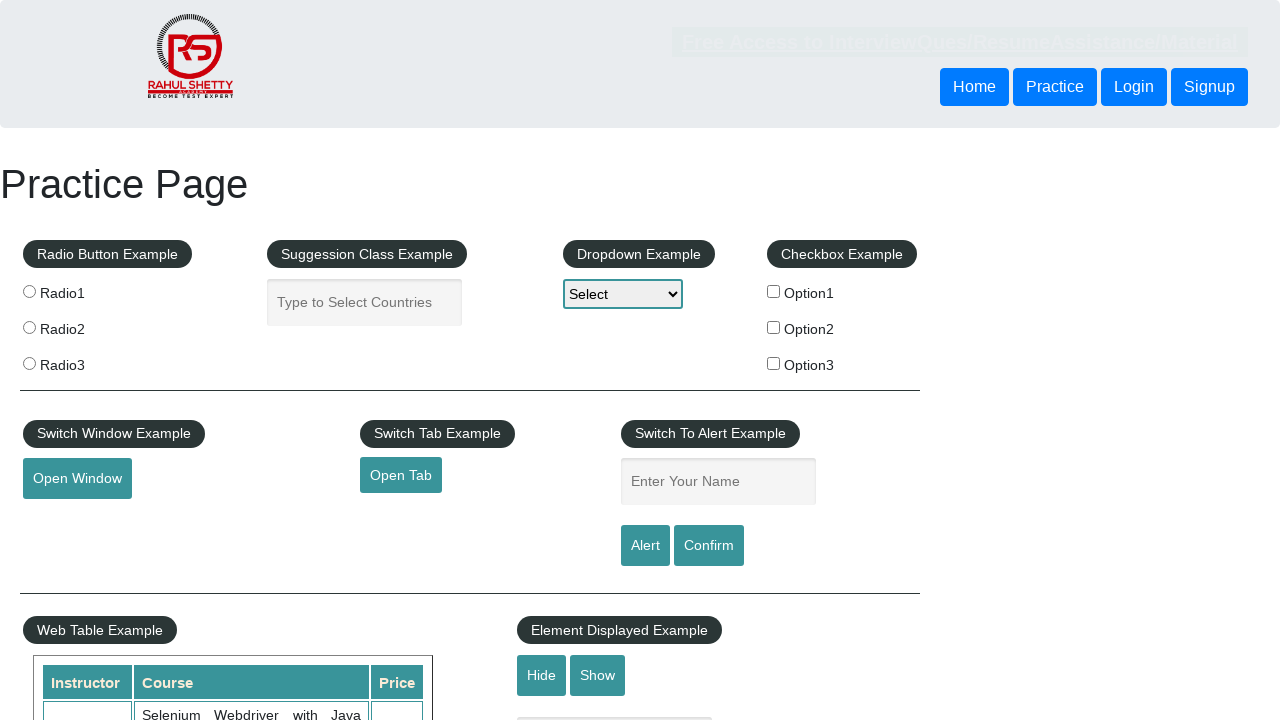

Navigated to automation practice page
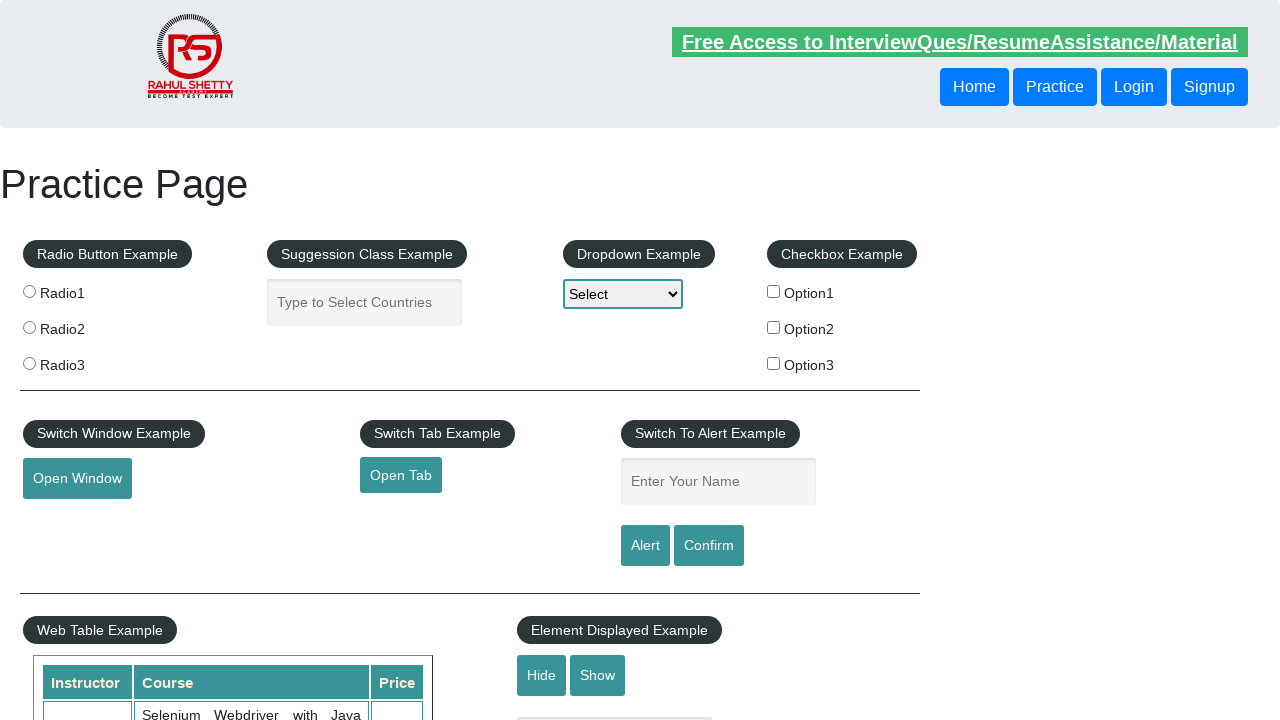

Retrieved sibling element text via XPath traversal: 'Signup'
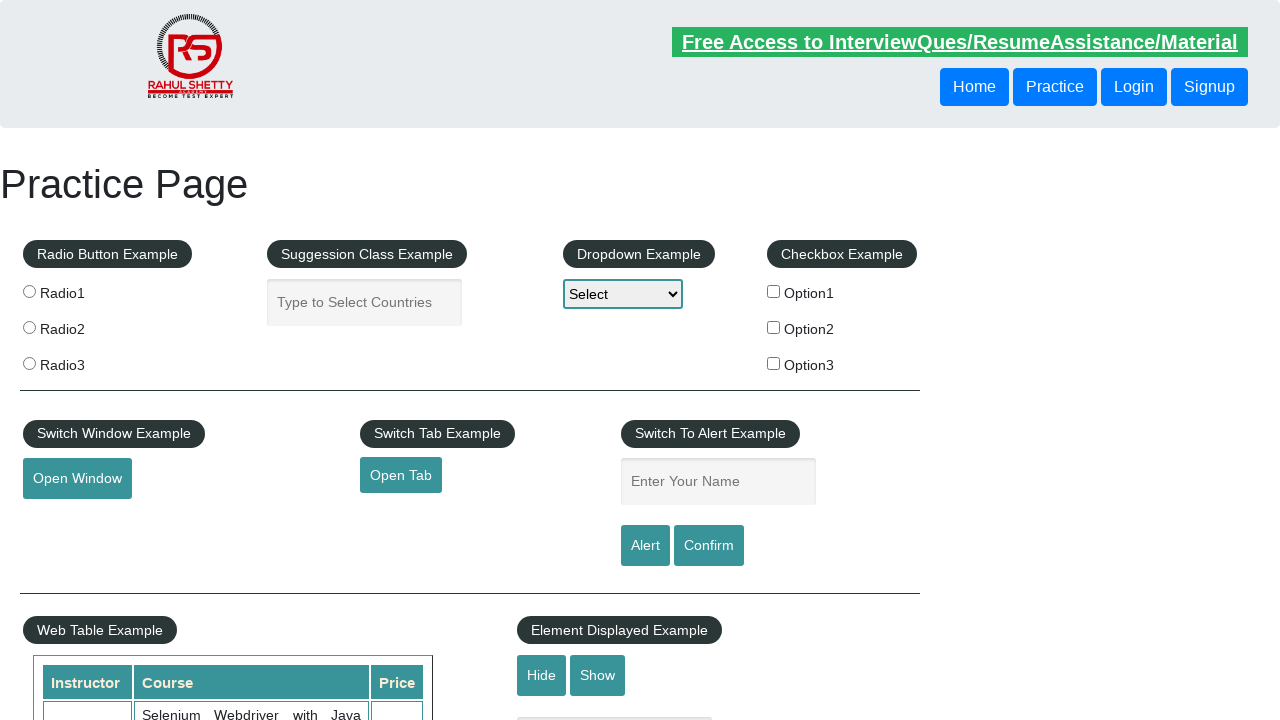

Retrieved parent-child element text via XPath traversal: 'Login'
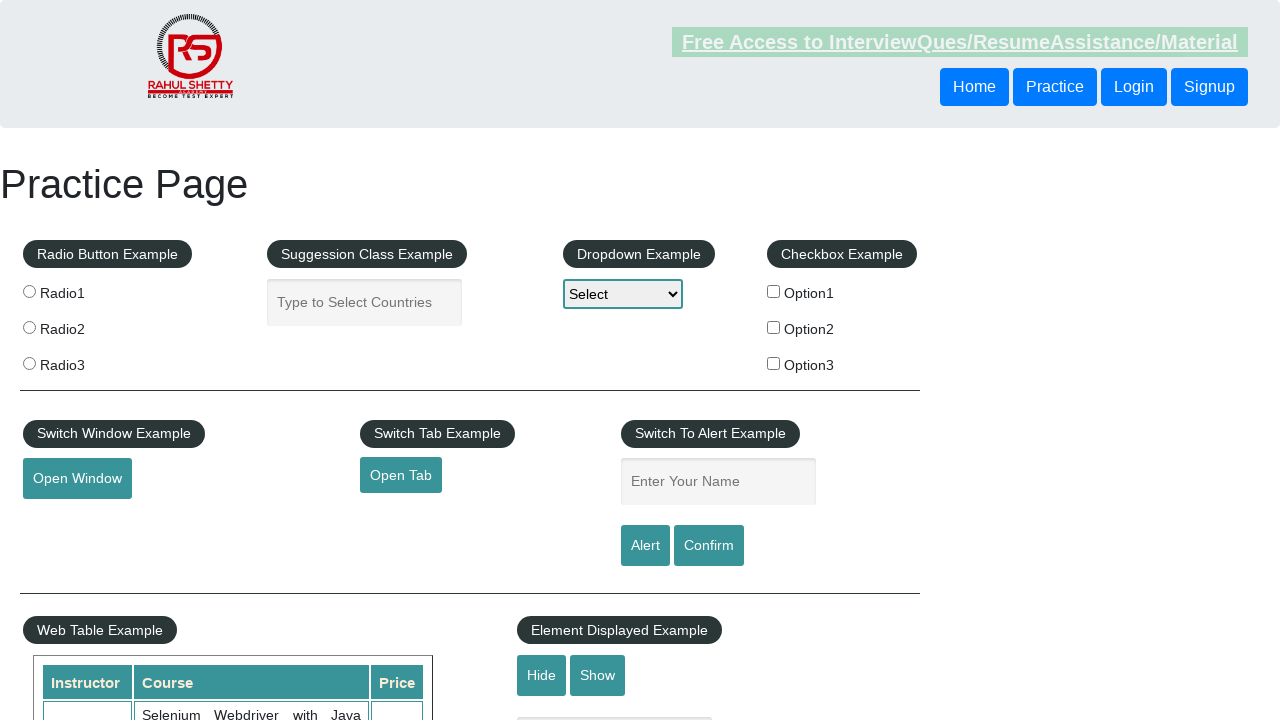

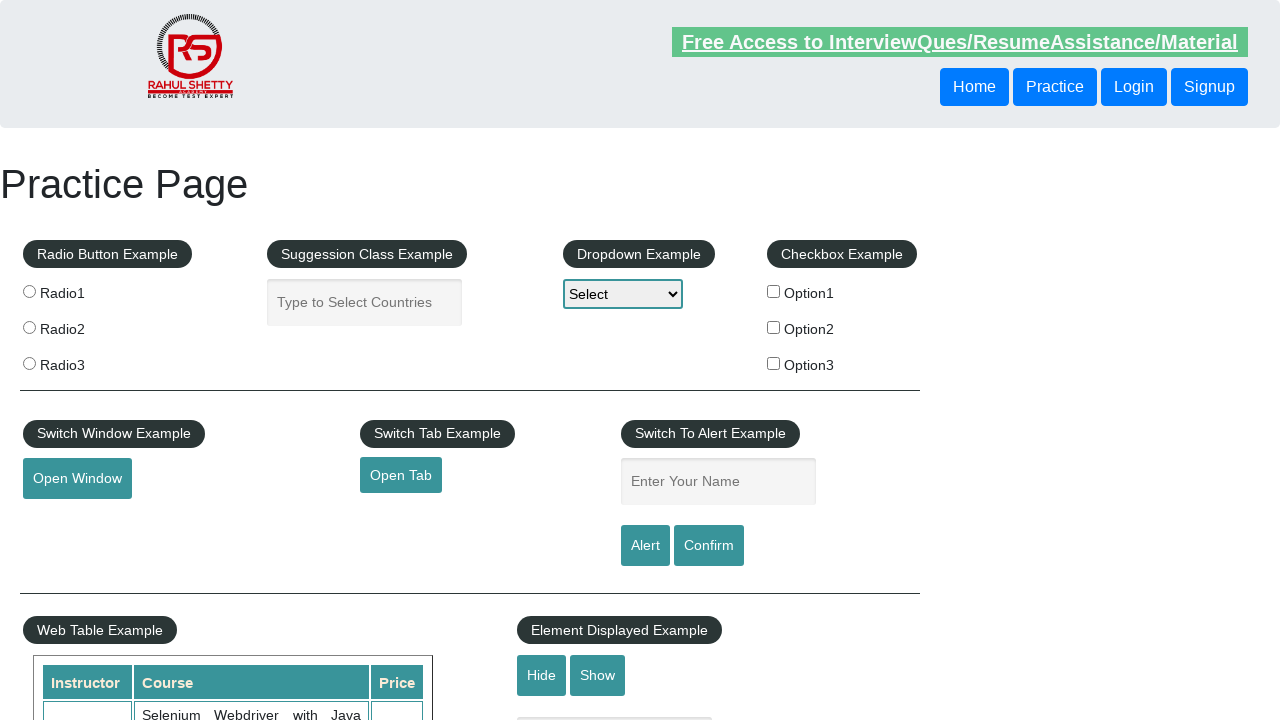